Navigates to Trendyol website and verifies the page loads

Starting URL: https://www.trendyol.com

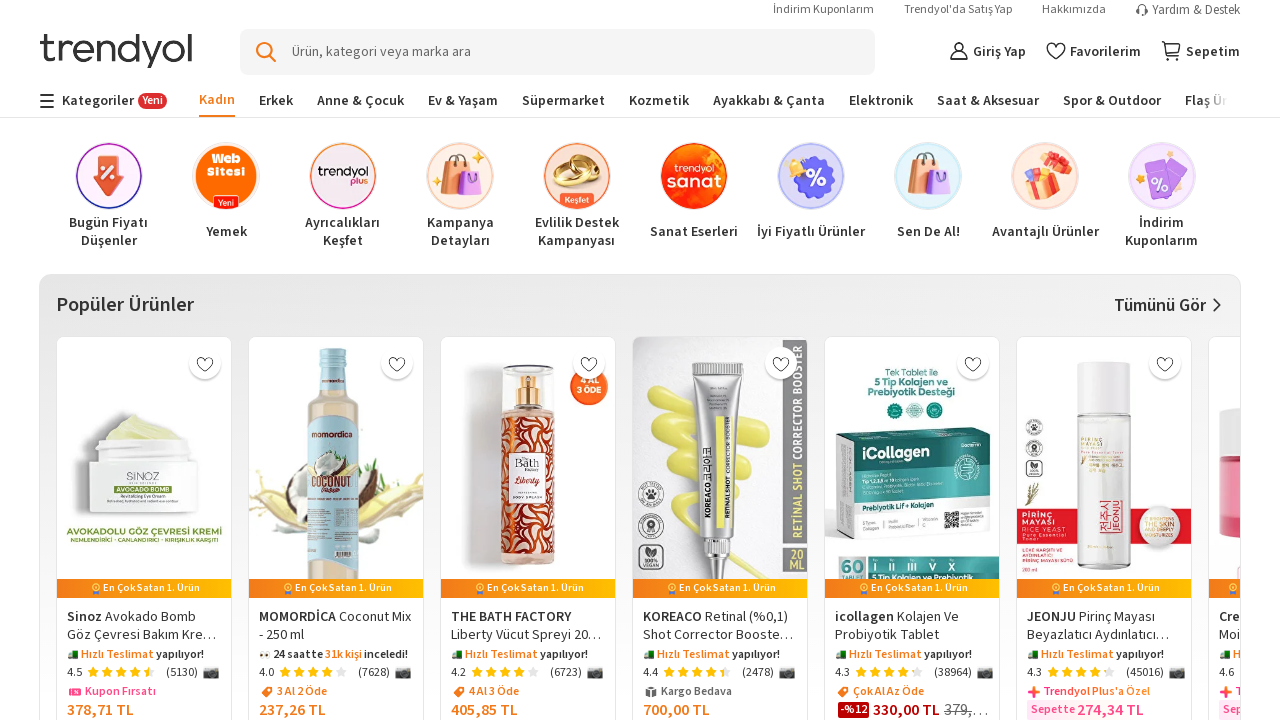

Waited for page to reach network idle state
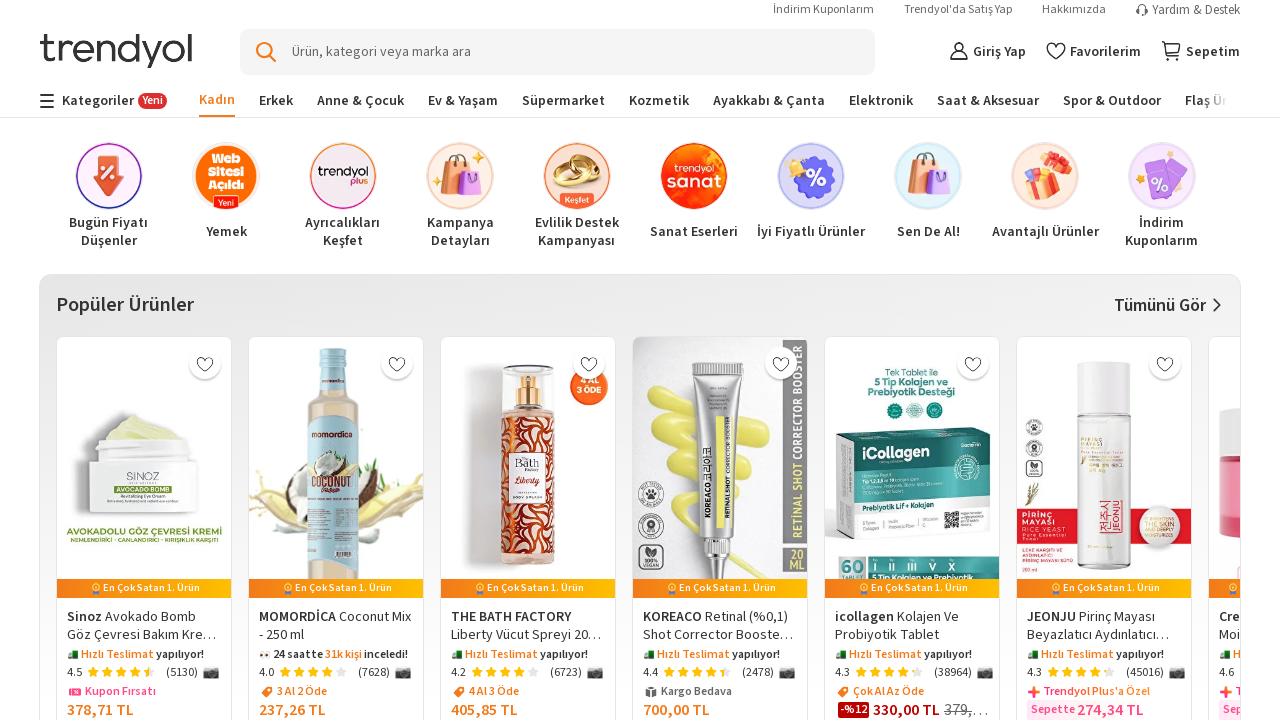

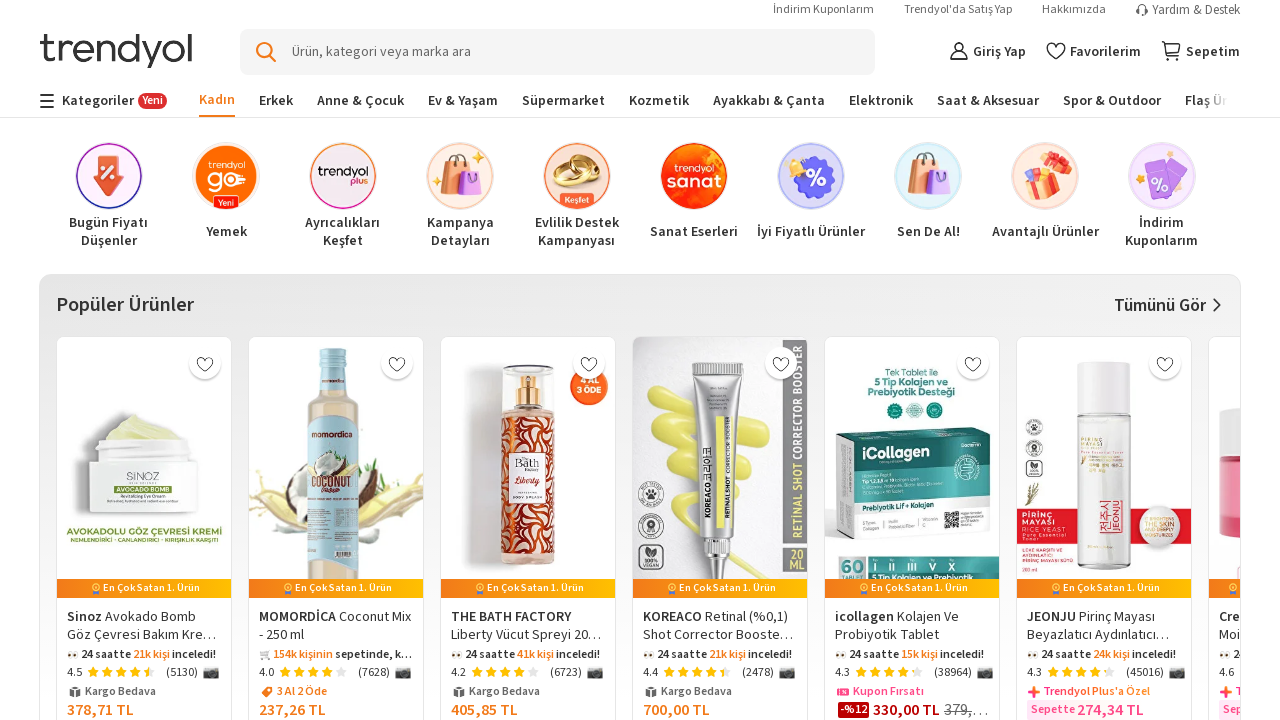